Tests that after filling the first form step, user can navigate back to the first step using the back button.

Starting URL: https://qa-scooter.praktikum-services.ru/

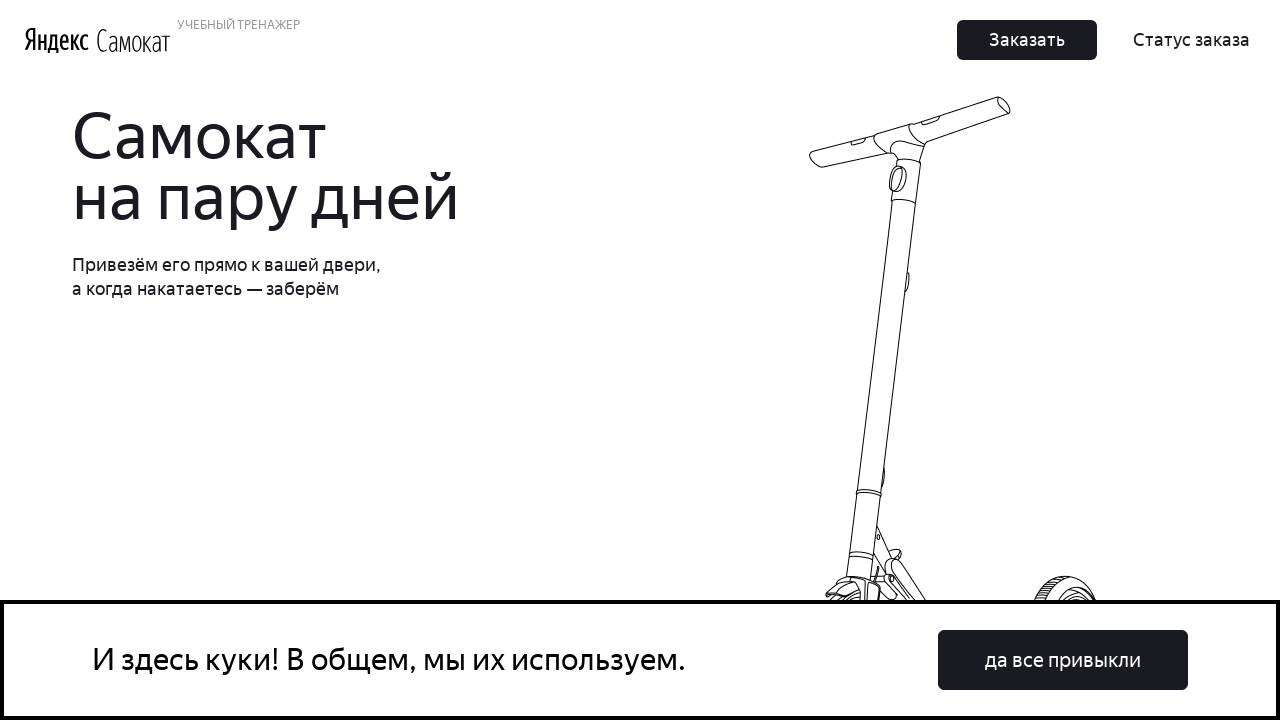

Clicked 'Заказать' (Order) button in navigation at (1027, 40) on button:has-text('Заказать')
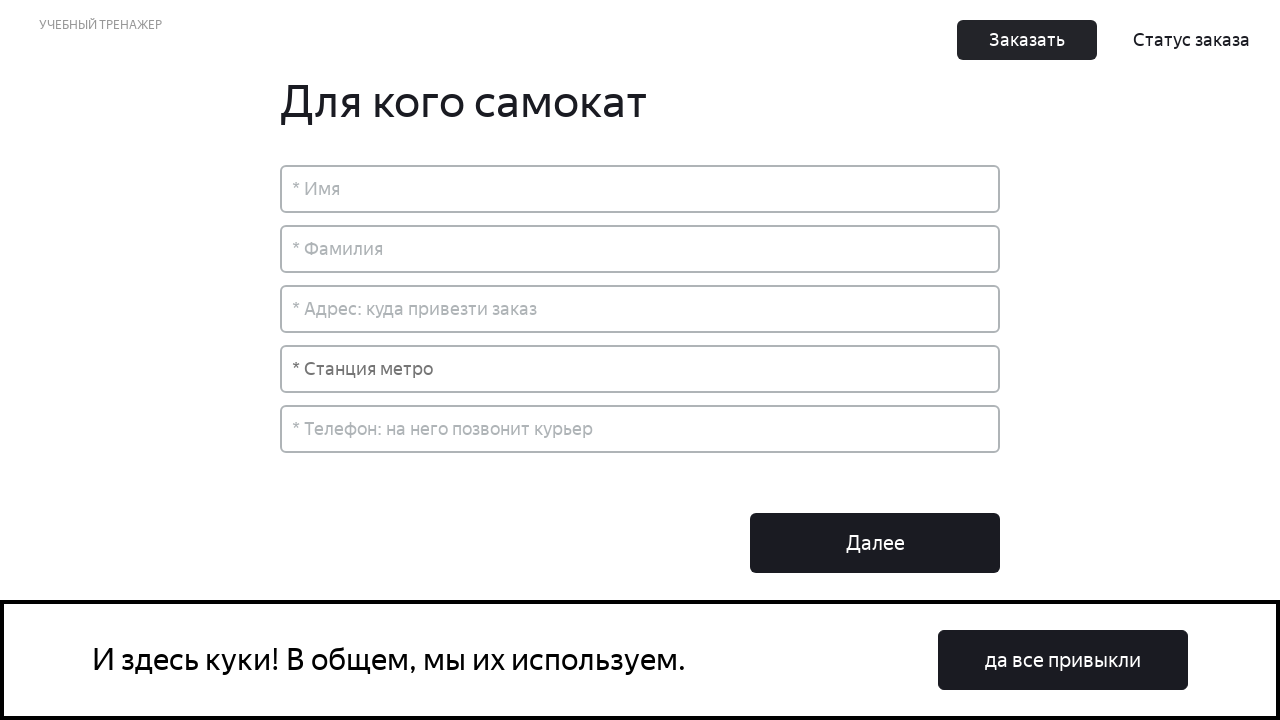

Filled first name field with 'Алексей' on input[placeholder*='Имя']
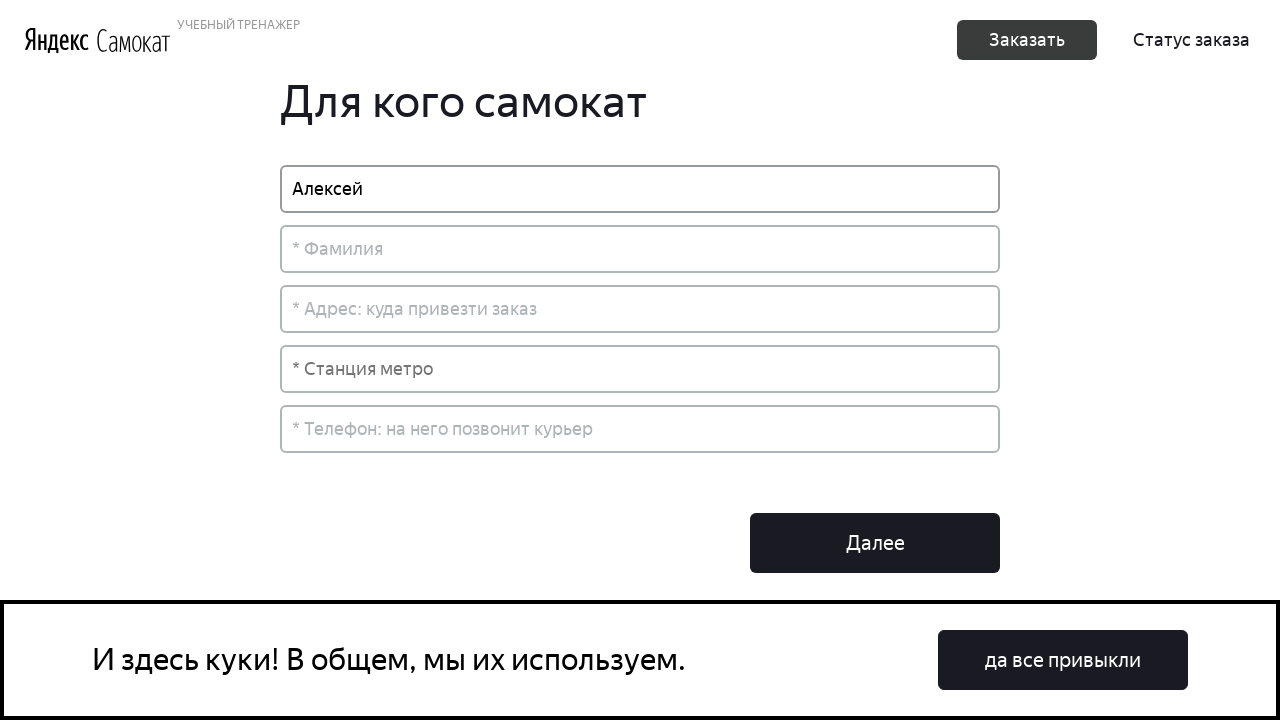

Filled last name field with 'Кузнецов' on input[placeholder*='Фамилия']
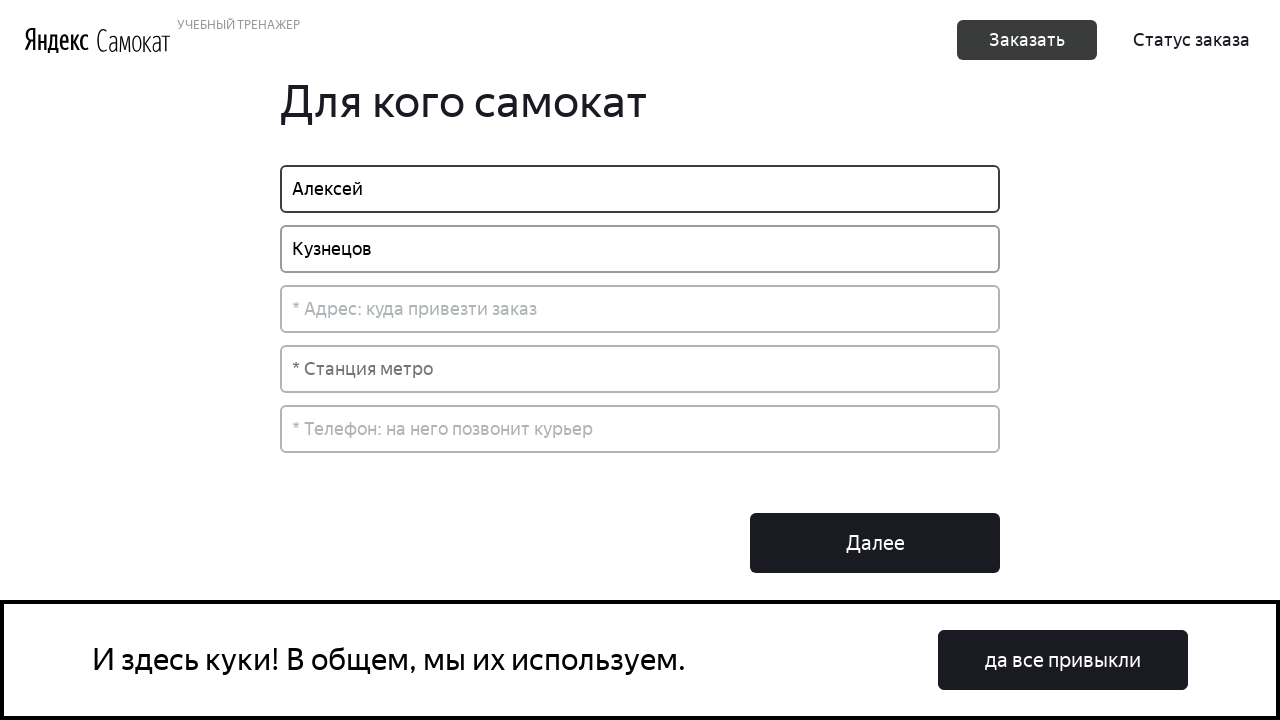

Filled address field with 'Ул. Покрышкина, 19' on input[placeholder*='Адрес']
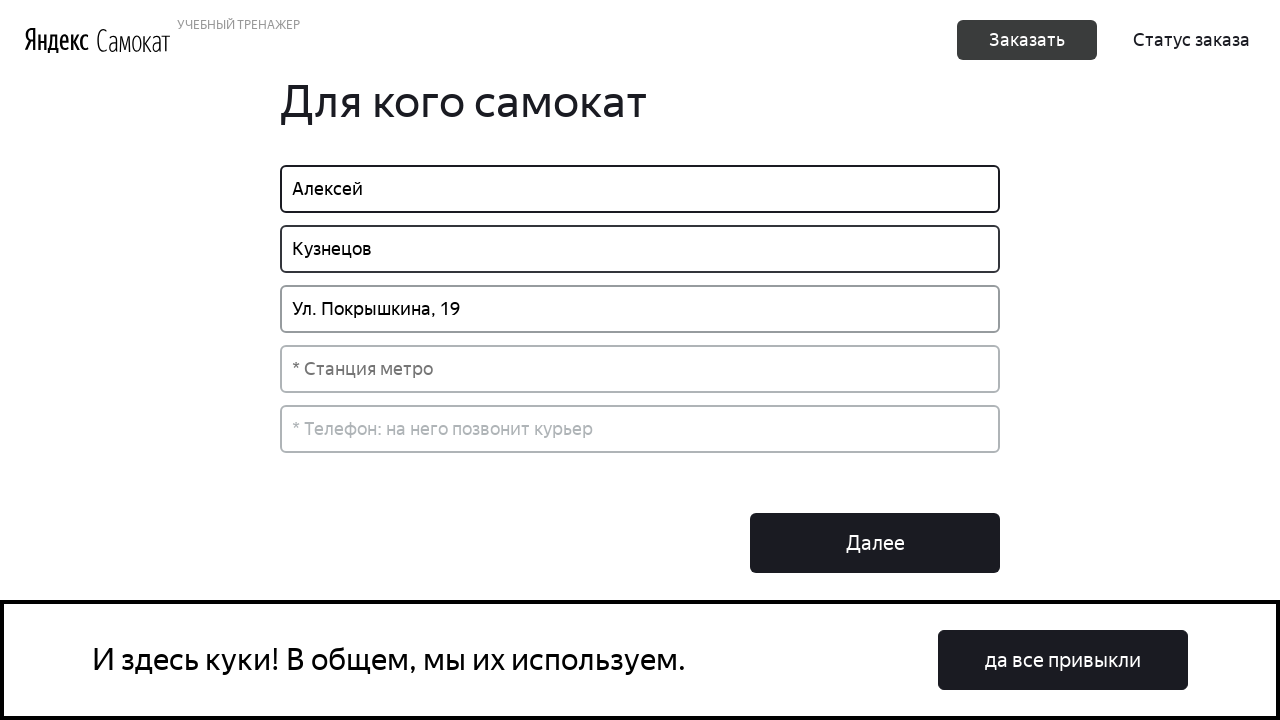

Clicked metro station input field at (640, 369) on input[placeholder*='Станция']
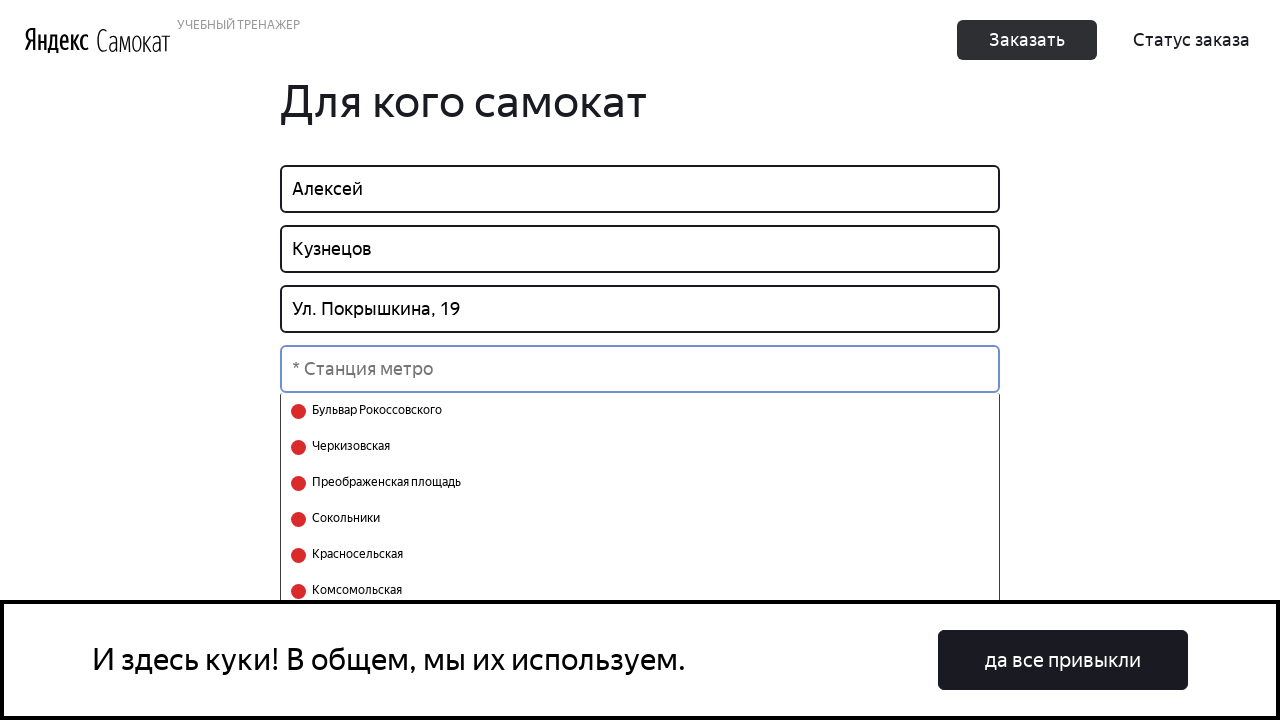

Selected 'Черкизовская' metro station from dropdown at (348, 447) on text=Черкизовская
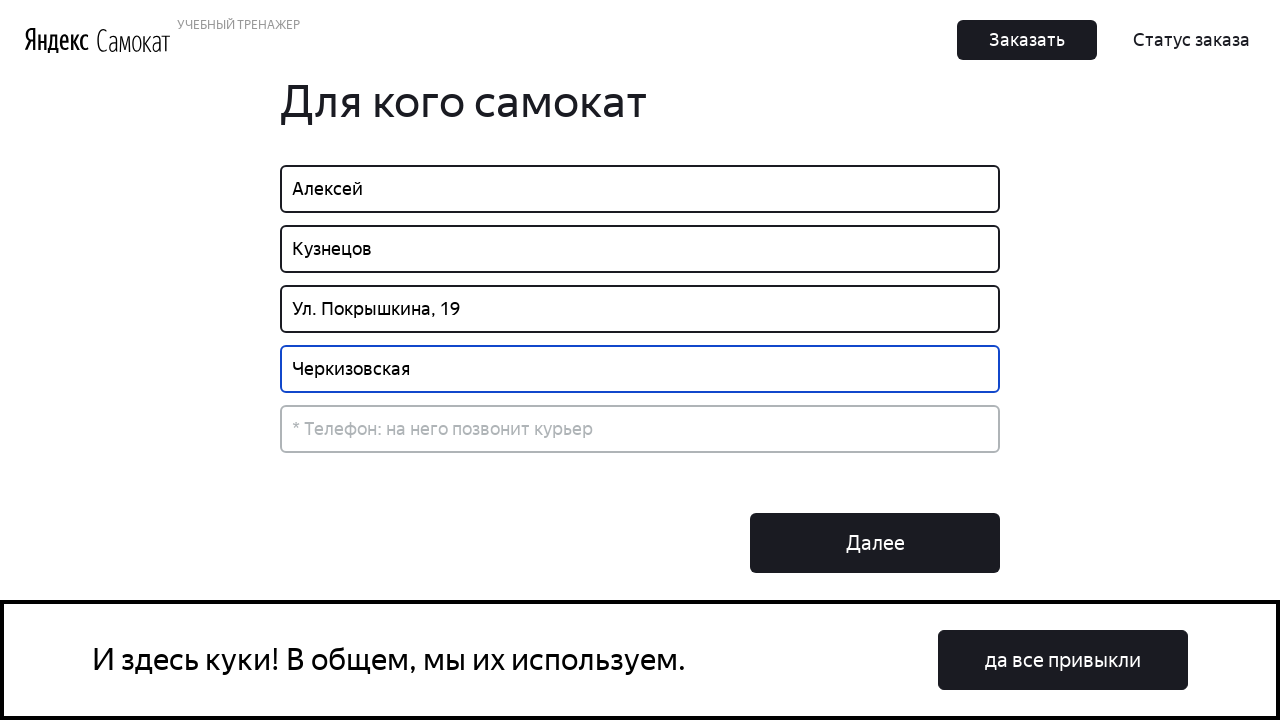

Filled phone number field with '89885540982' on input[placeholder*='Телефон']
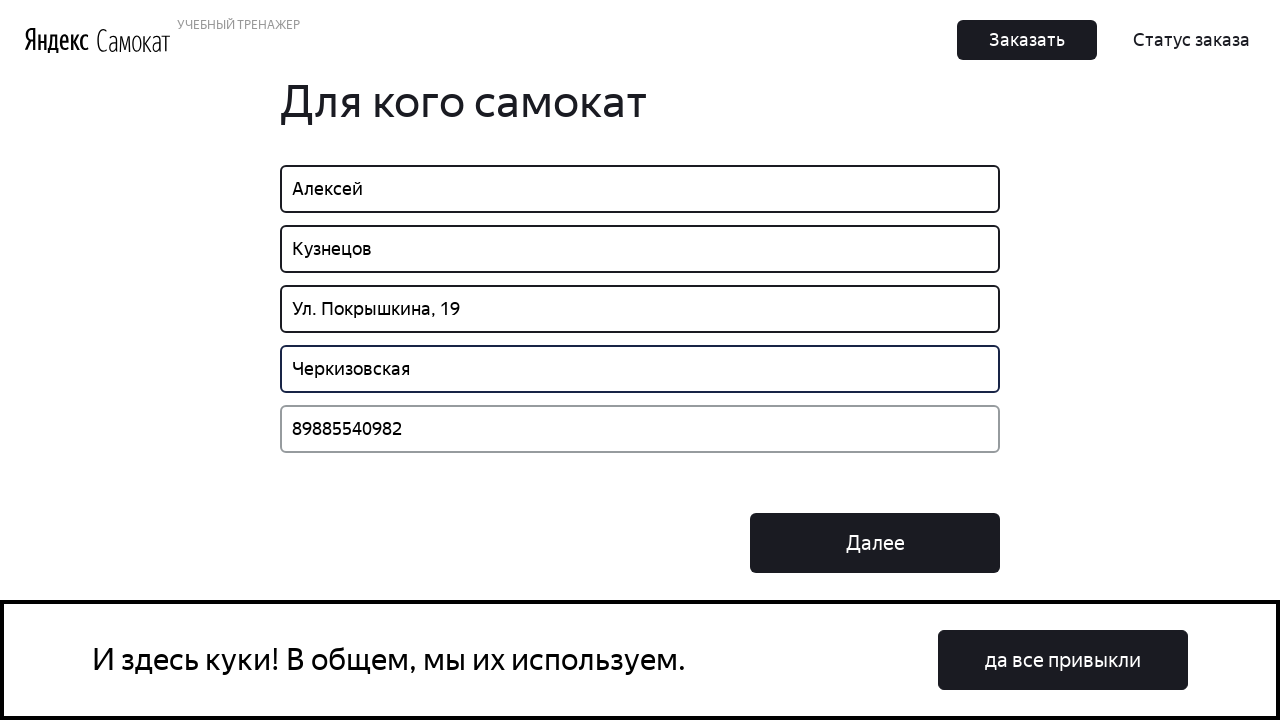

Clicked 'Далее' (Next) button to proceed to second form step at (875, 543) on button:has-text('Далее')
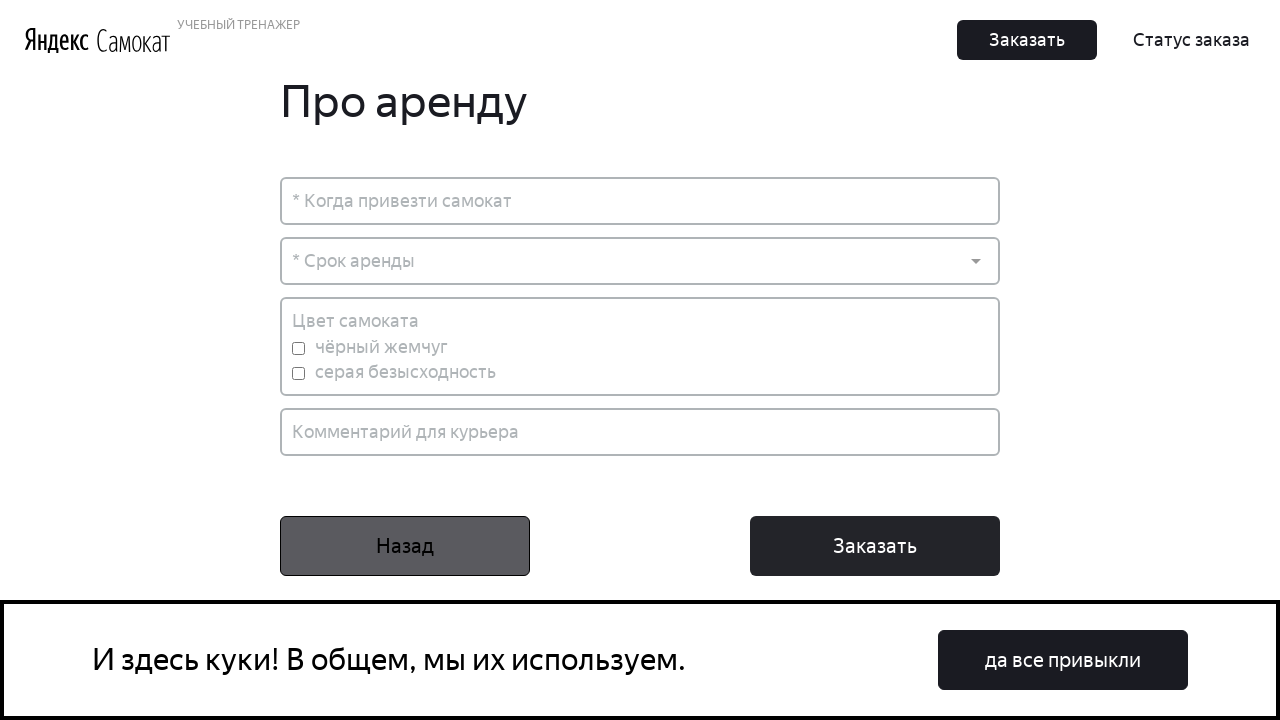

Second form step loaded, 'Про аренду' text appeared
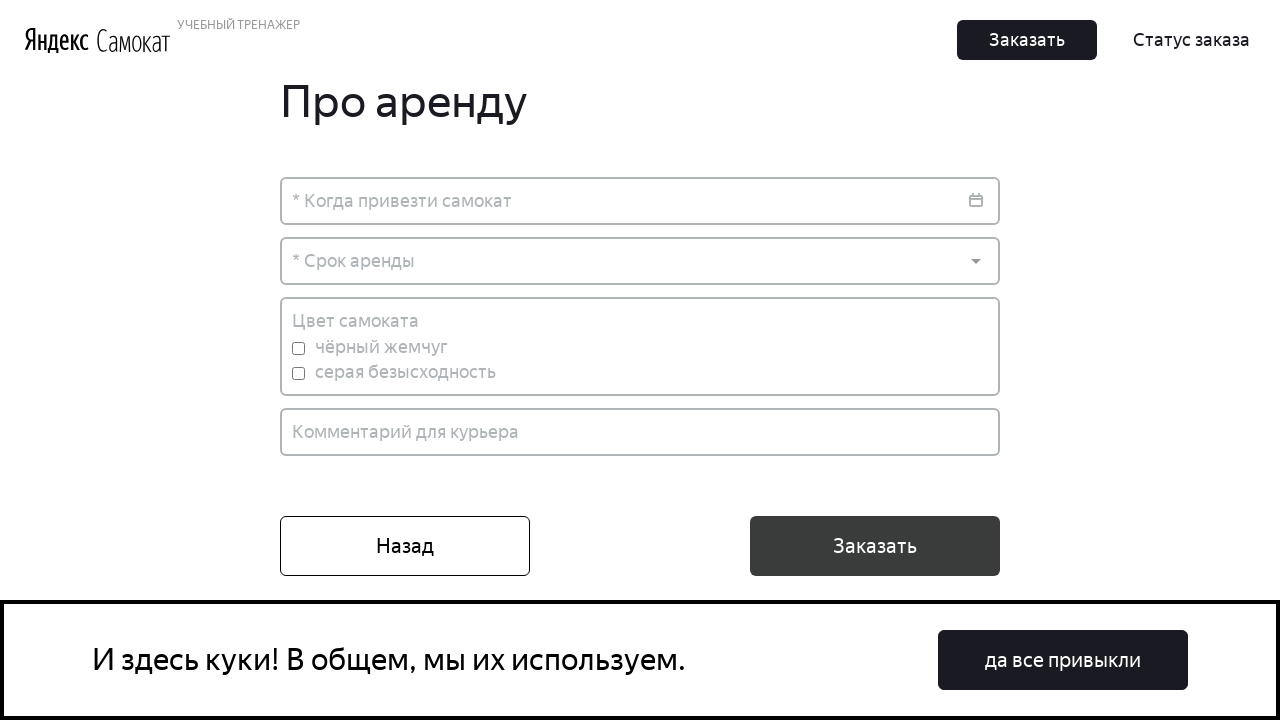

Clicked 'Назад' (Back) button to return to first form step at (405, 546) on button:has-text('Назад')
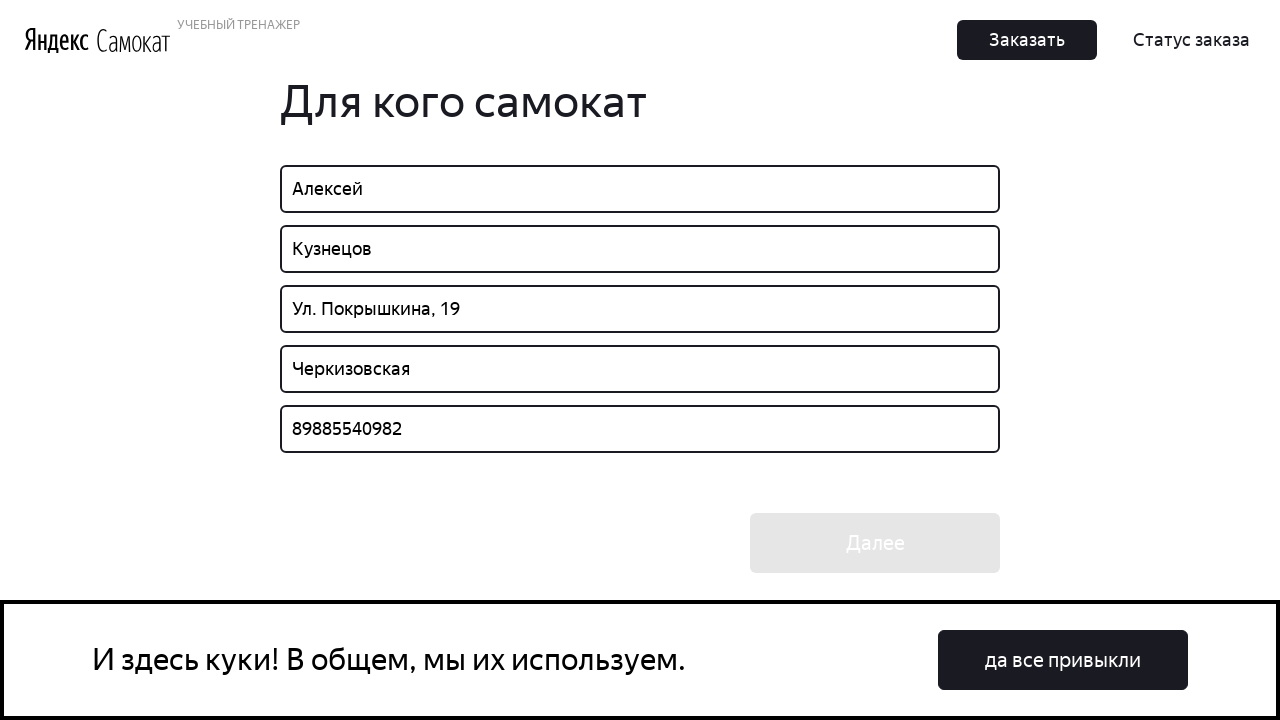

First form step displayed again, 'Для кого самокат' text appeared
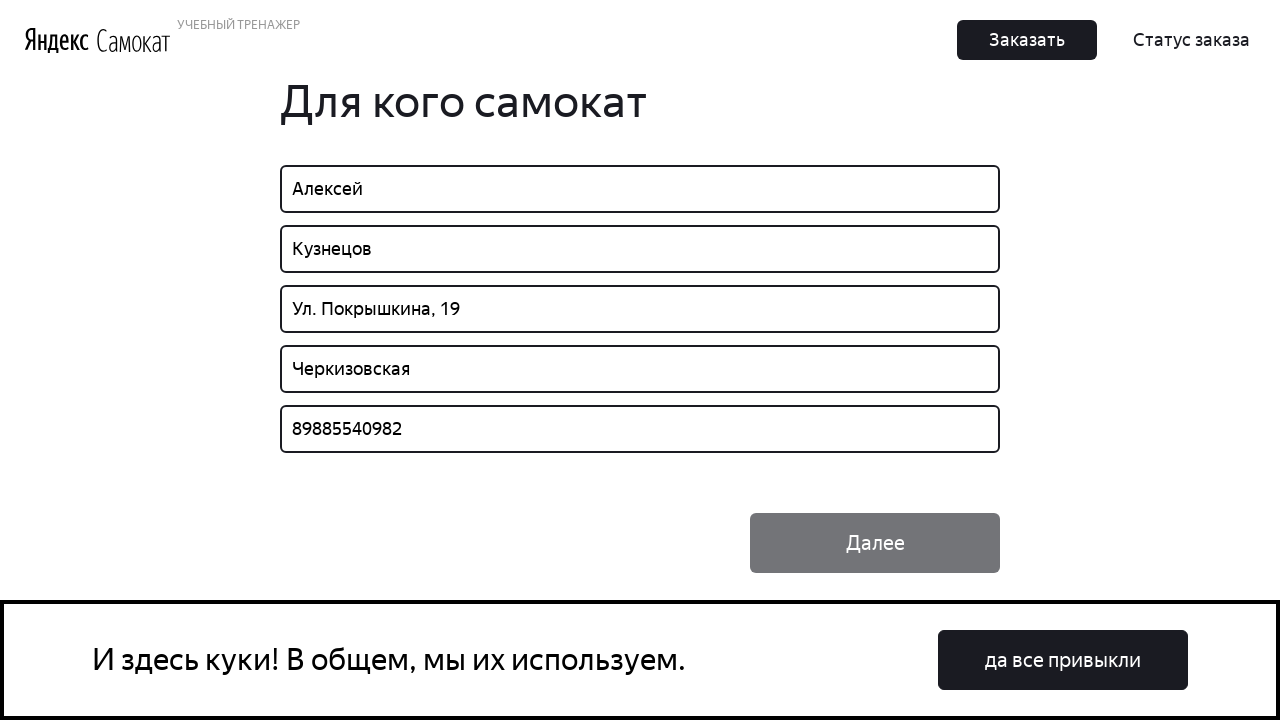

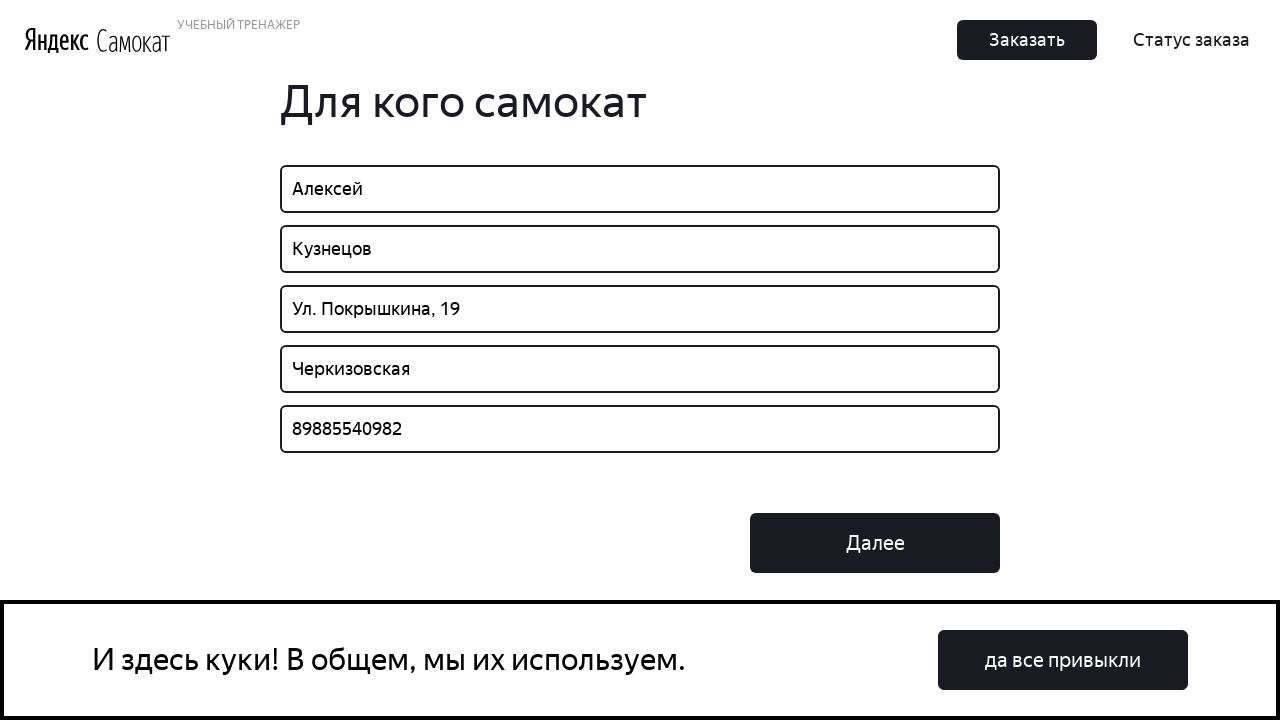